Tests dynamic content loading by clicking a start button, waiting for a loader to disappear, and verifying the loaded content displays "Hello World!"

Starting URL: https://the-internet.herokuapp.com/dynamic_loading/1

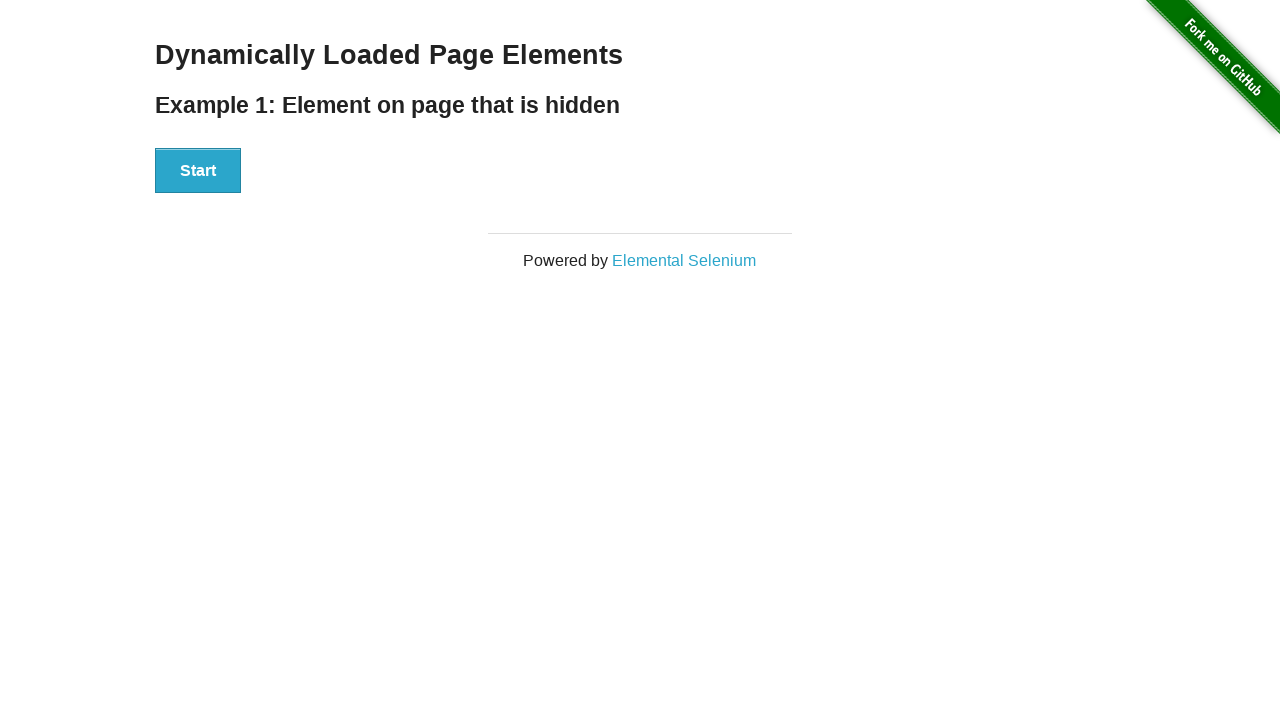

Clicked Start button to trigger dynamic loading at (198, 171) on xpath=//button
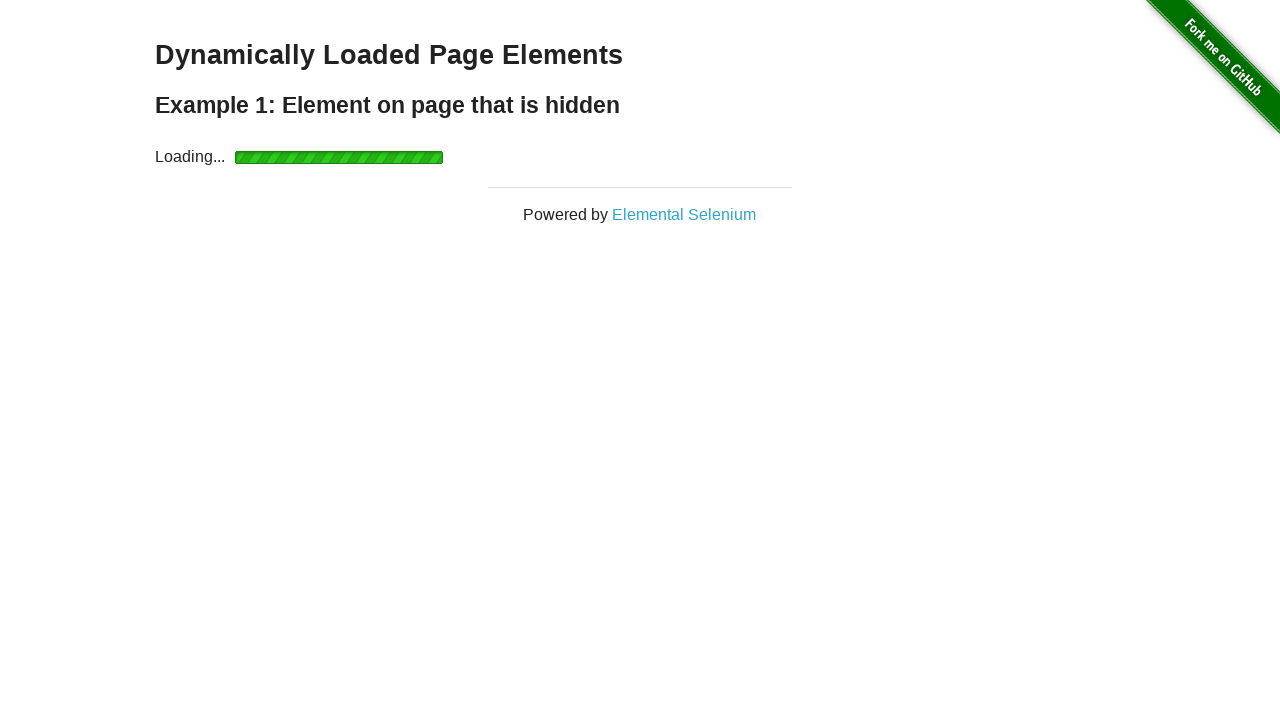

Loading indicator appeared
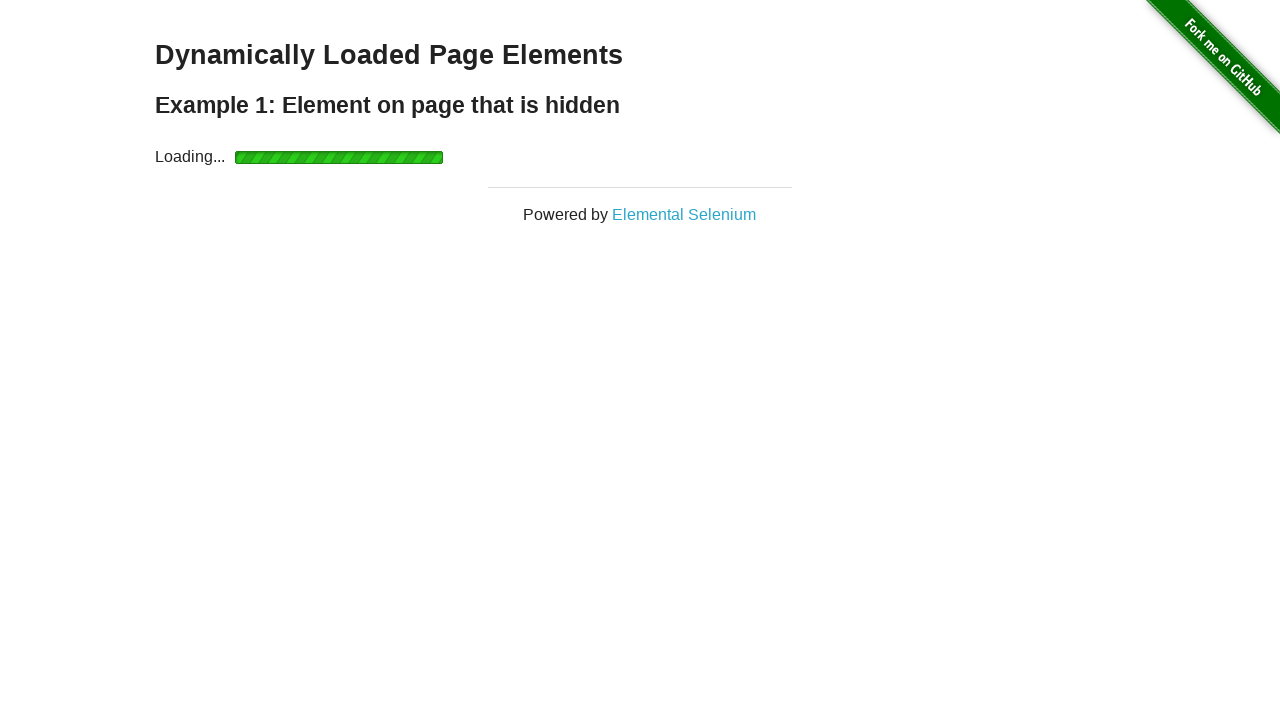

Loading indicator disappeared
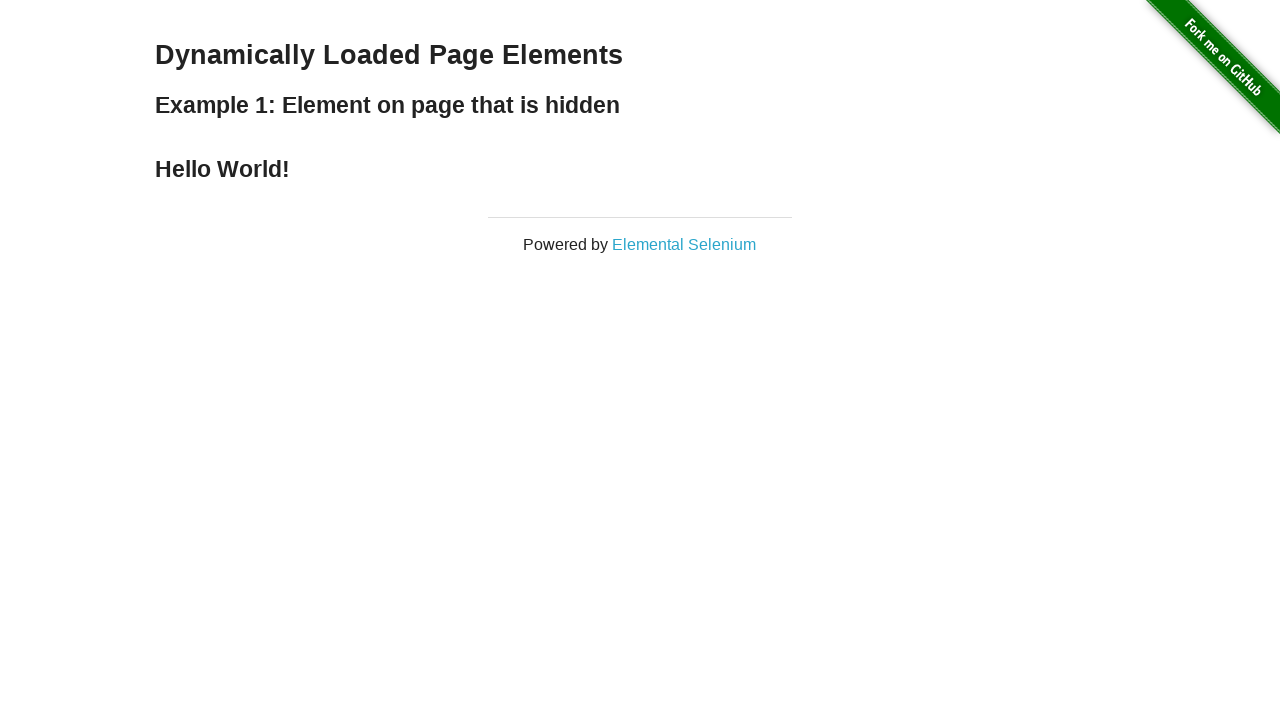

Success message element loaded
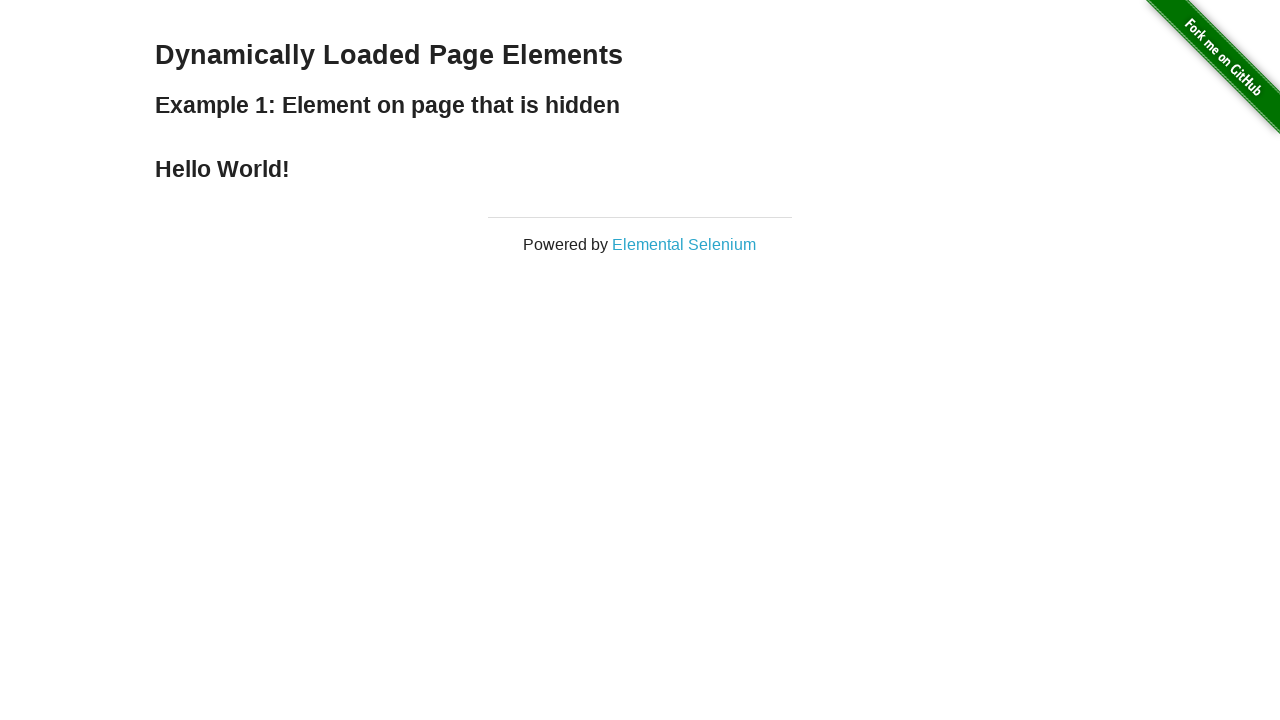

Retrieved success message text content
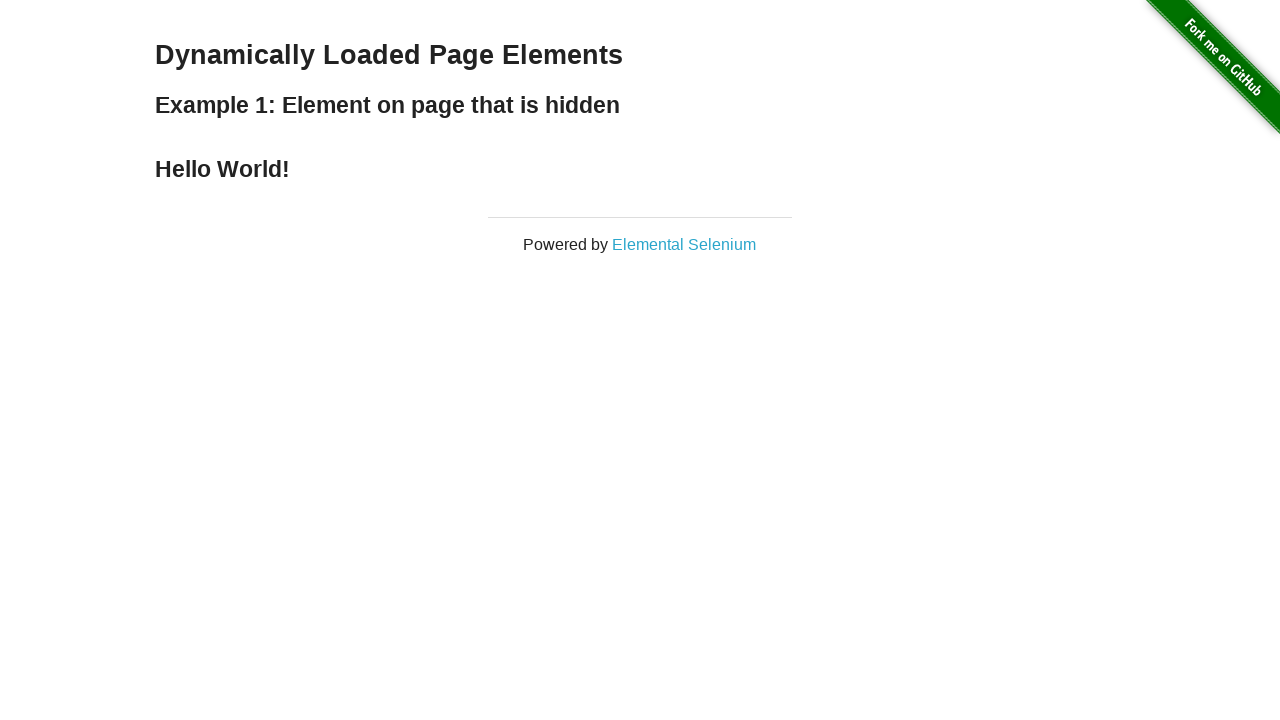

Verified success message displays 'Hello World!'
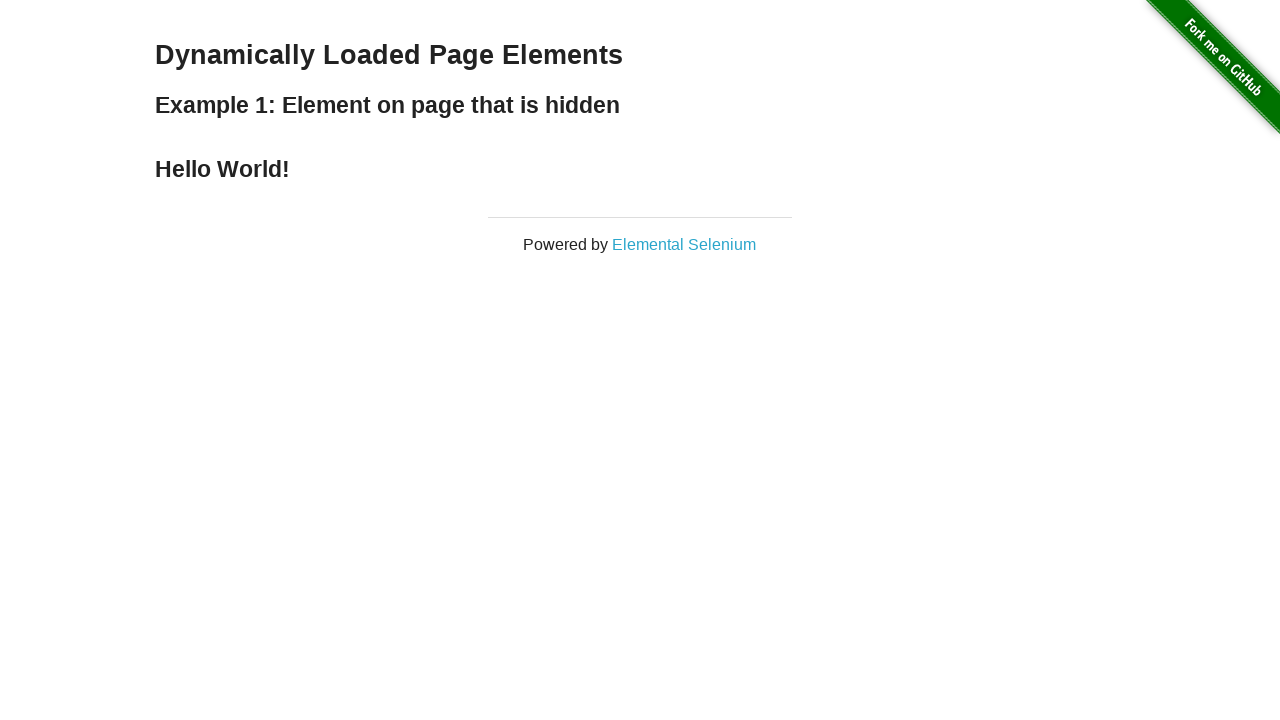

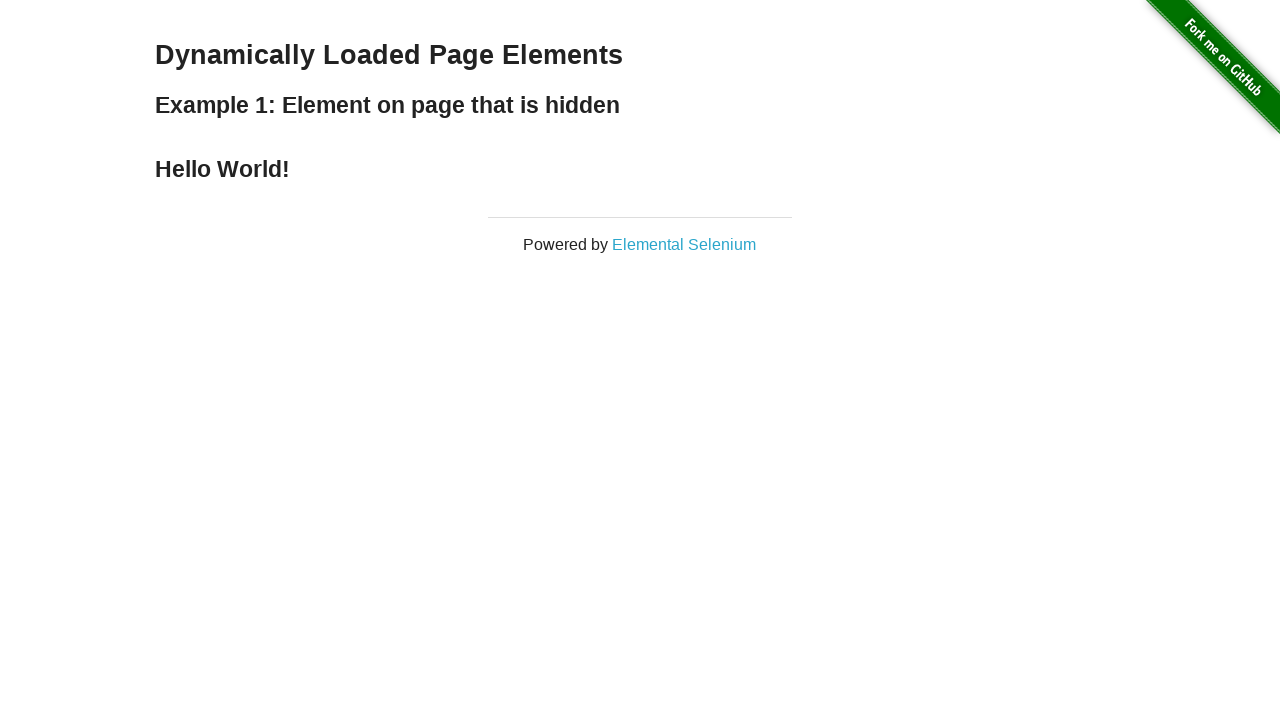